Tests clicking a button with dynamic class attributes on UI Testing Playground, handling the resulting alert dialog, and repeating this action multiple times to verify consistent behavior.

Starting URL: http://uitestingplayground.com/classattr/

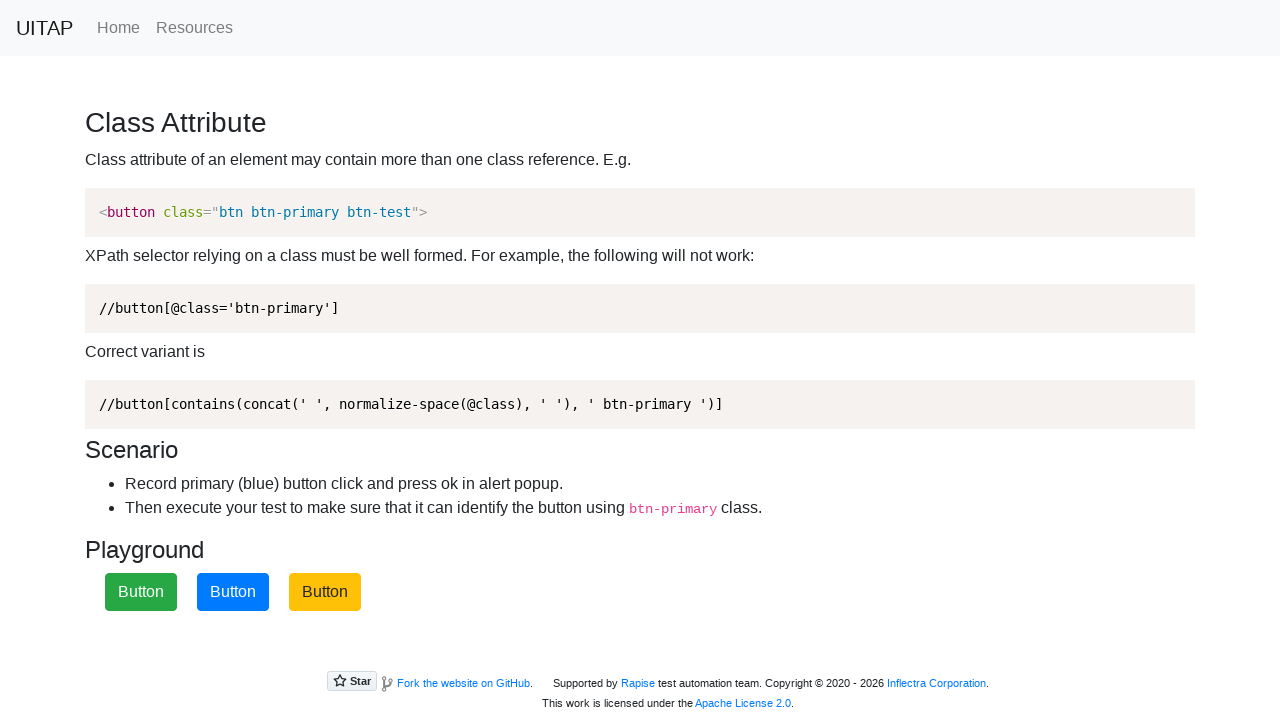

Clicked the primary button with dynamic class attributes at (233, 592) on .btn-primary
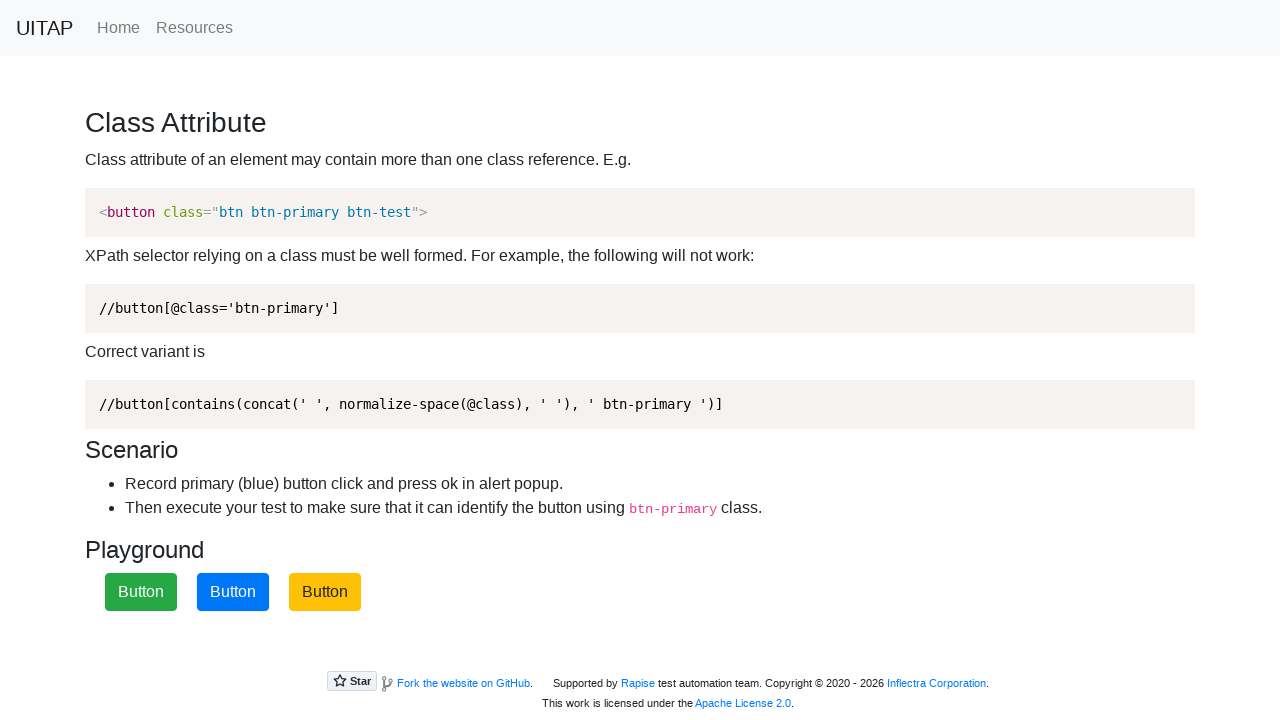

Set up dialog handler to automatically accept alerts
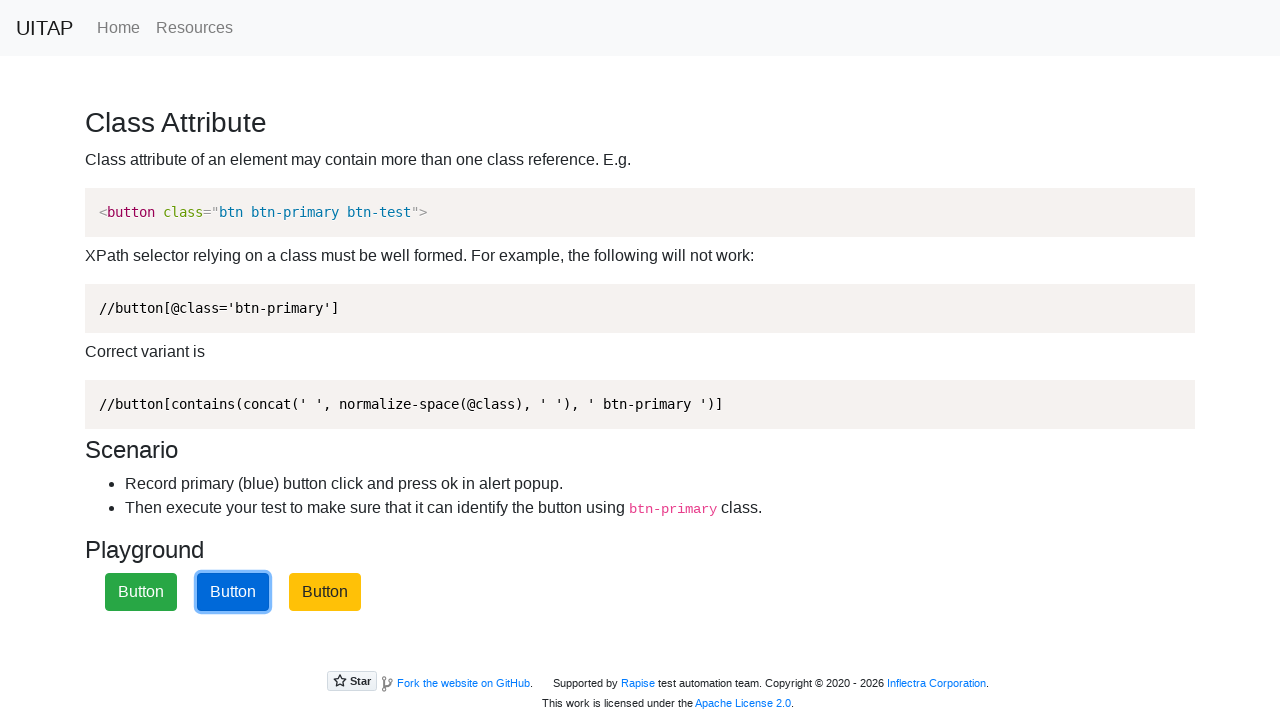

Waited for alert to appear and be handled
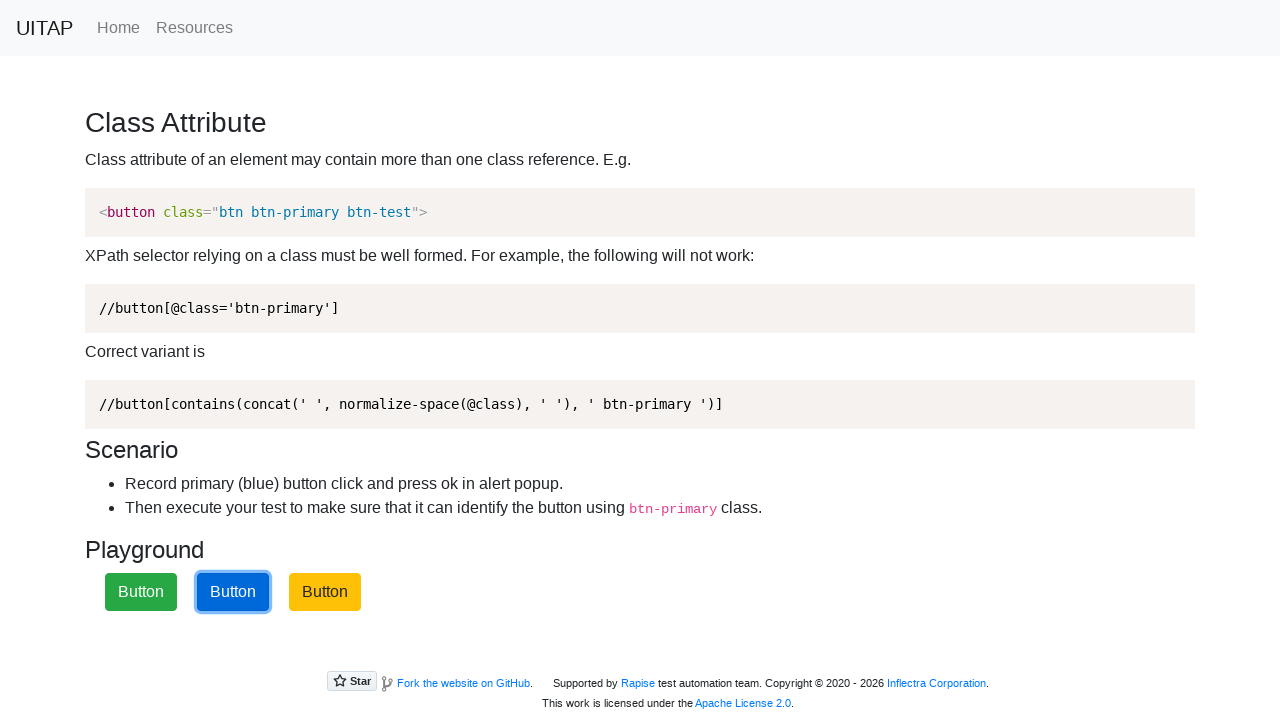

Clicked the primary button again to test consistent behavior at (233, 592) on .btn-primary
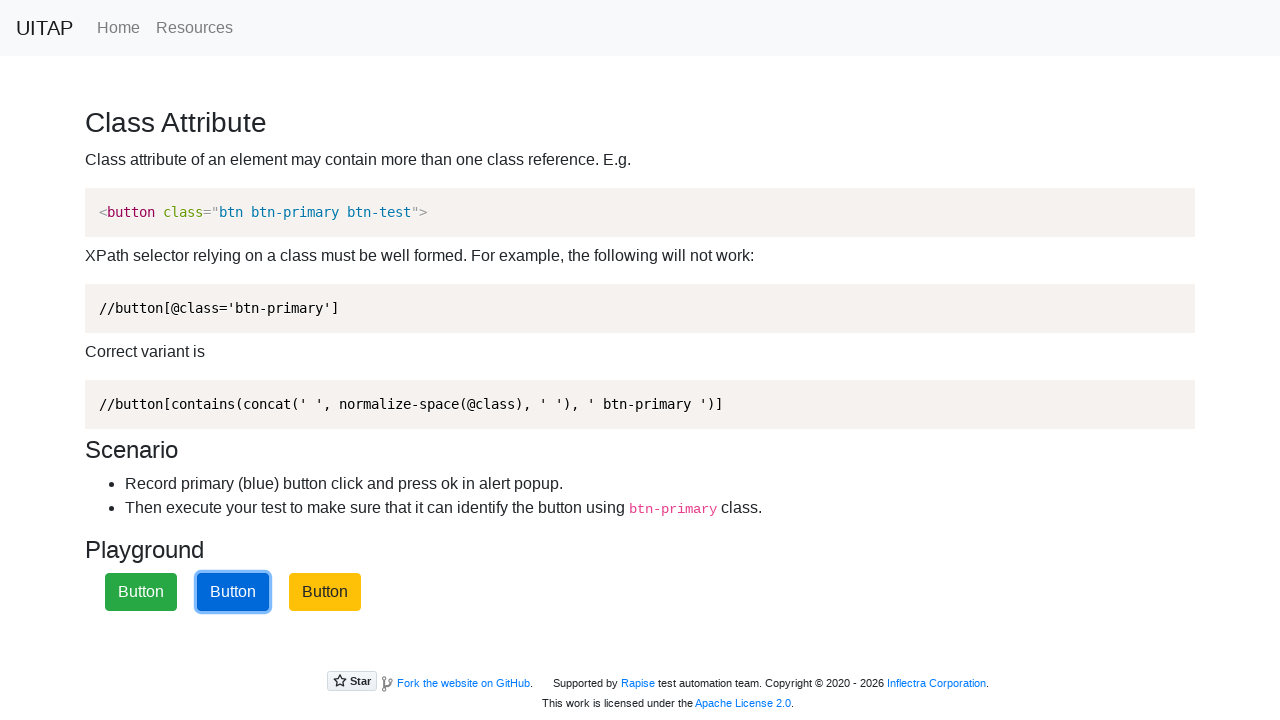

Waited for alert dialog to be handled
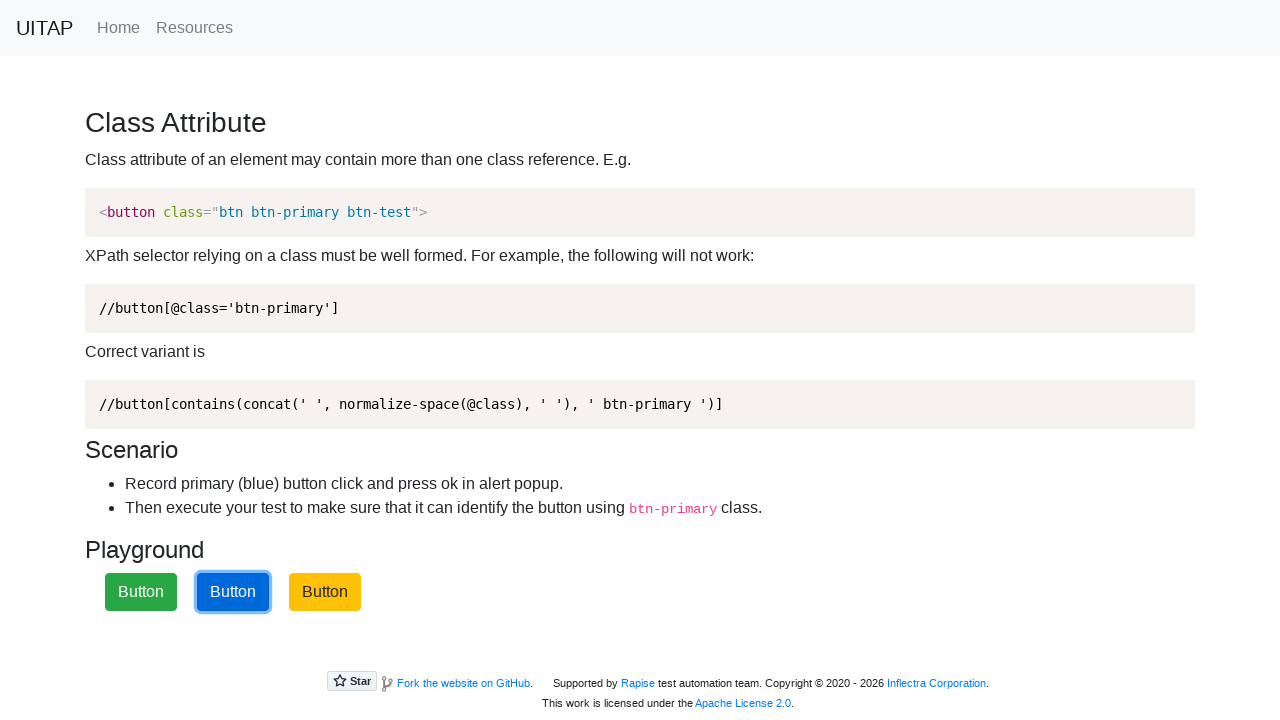

Clicked the primary button again to test consistent behavior at (233, 592) on .btn-primary
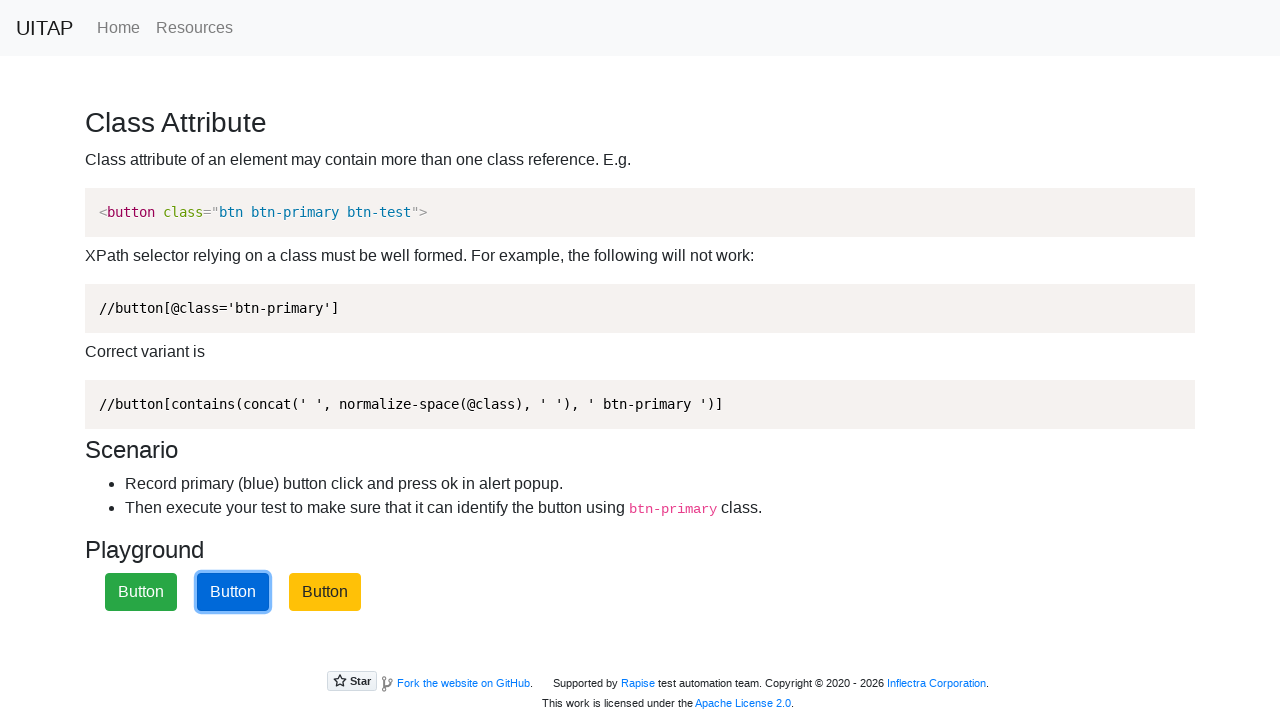

Waited for alert dialog to be handled
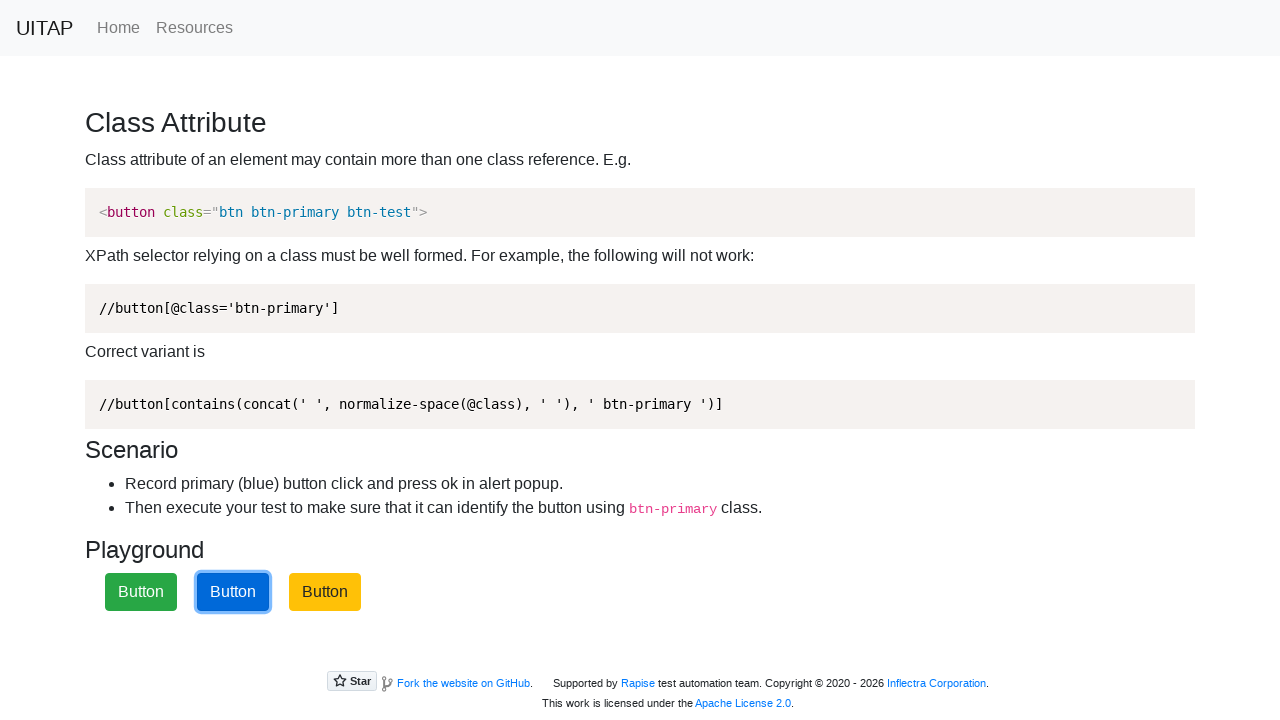

Clicked the primary button again to test consistent behavior at (233, 592) on .btn-primary
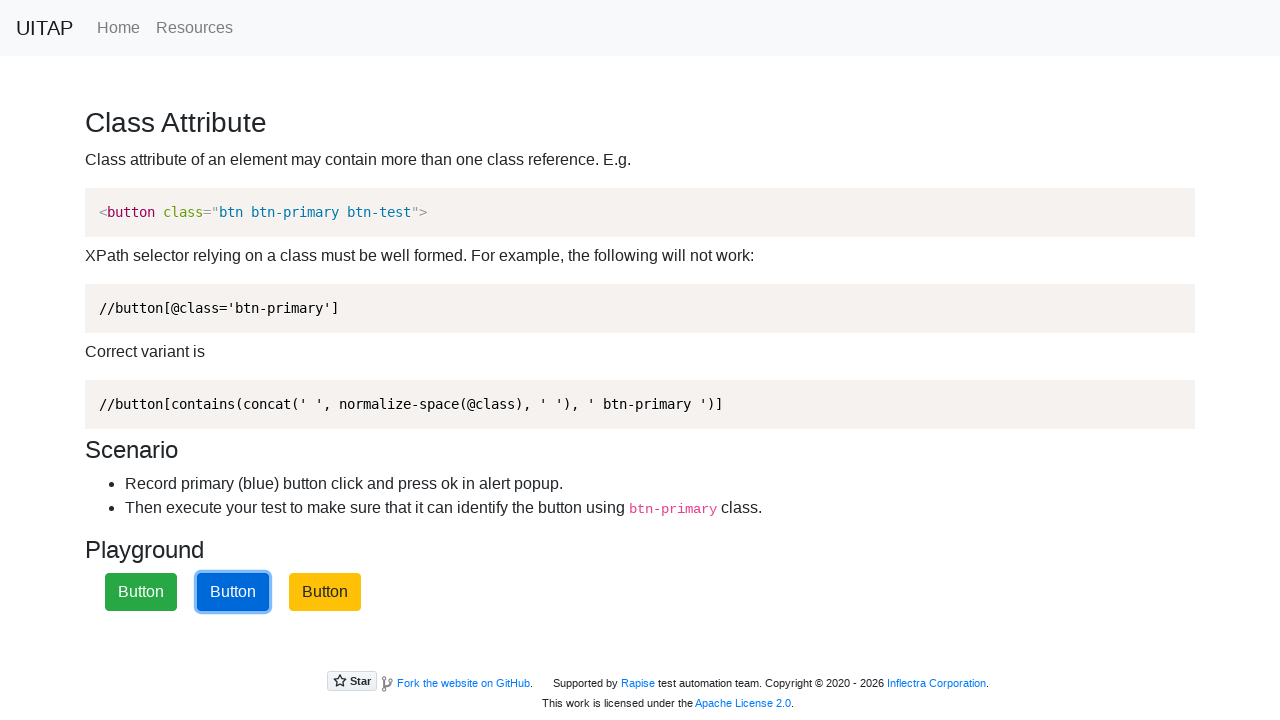

Waited for alert dialog to be handled
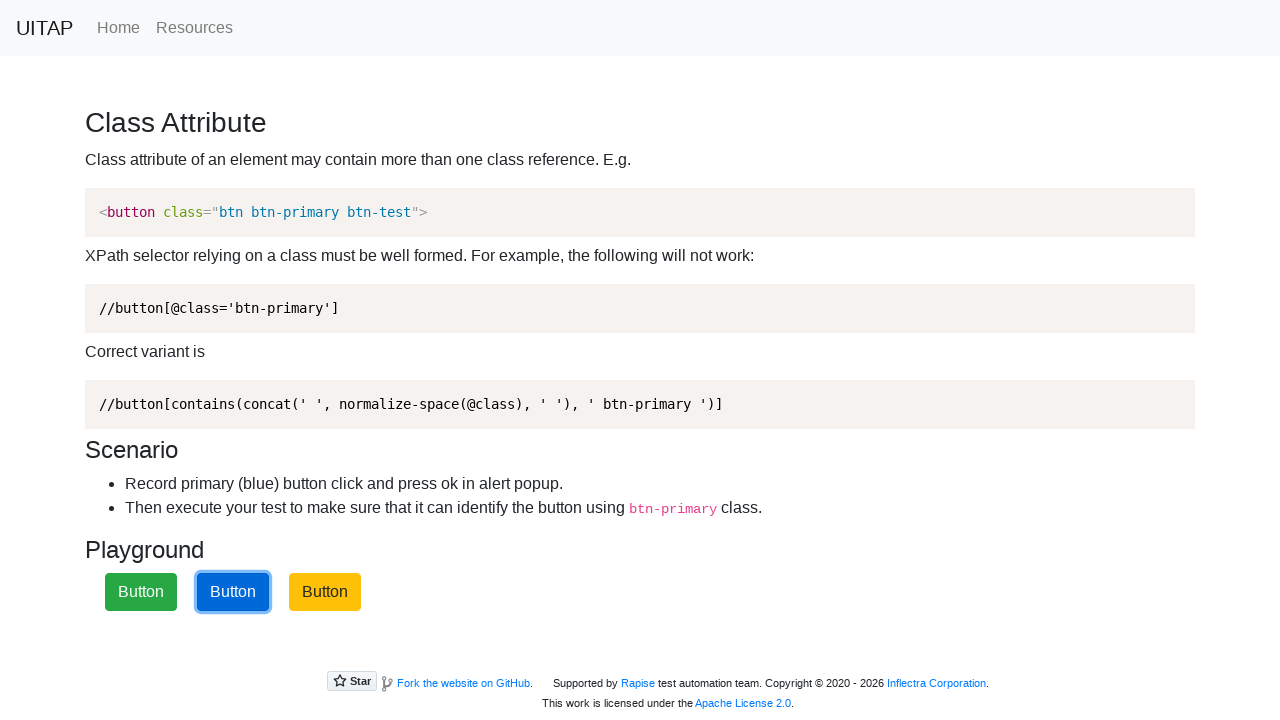

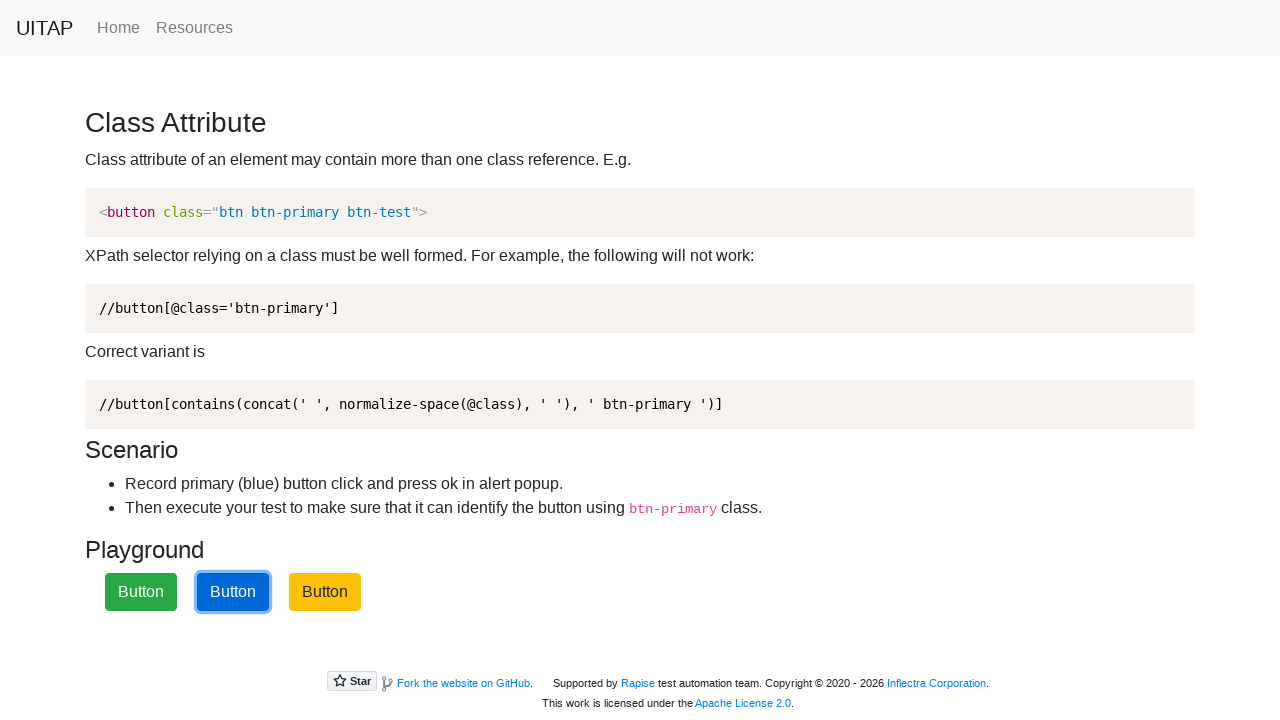